Tests drag and drop functionality by dragging a draggable element and dropping it onto a droppable target element

Starting URL: https://jqueryui.com/resources/demos/droppable/default.html

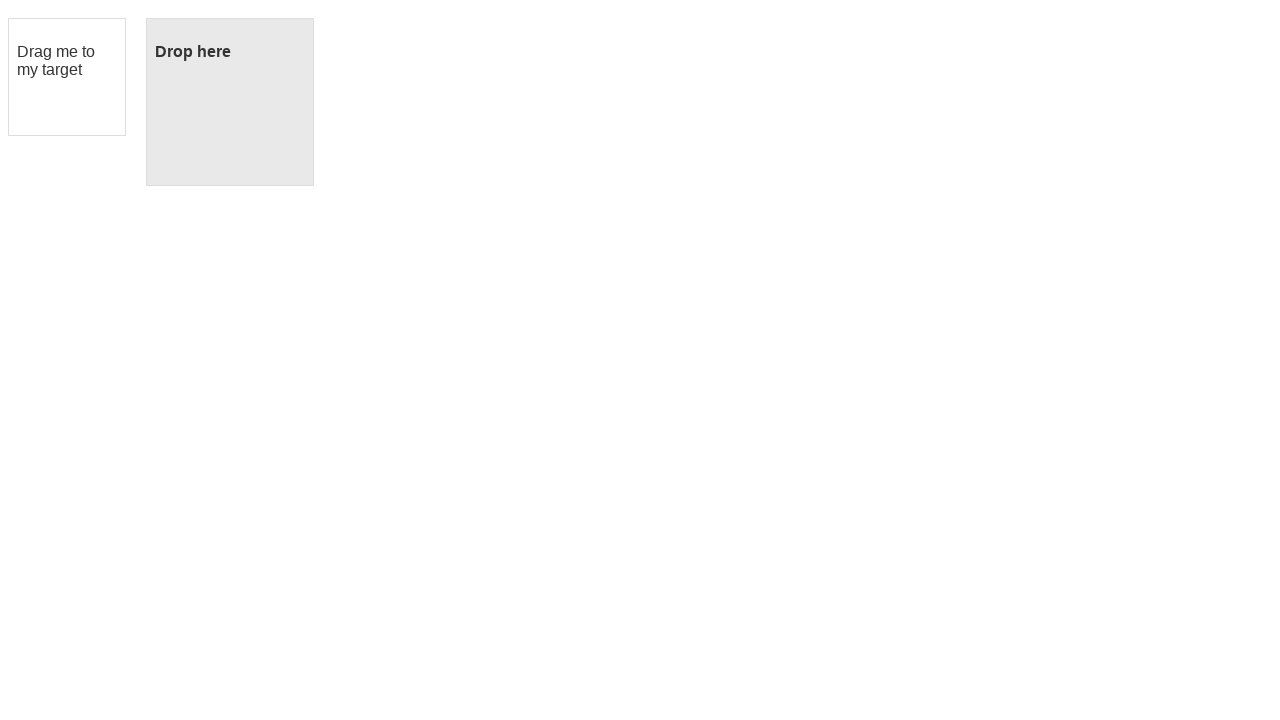

Located draggable source element with id 'draggable'
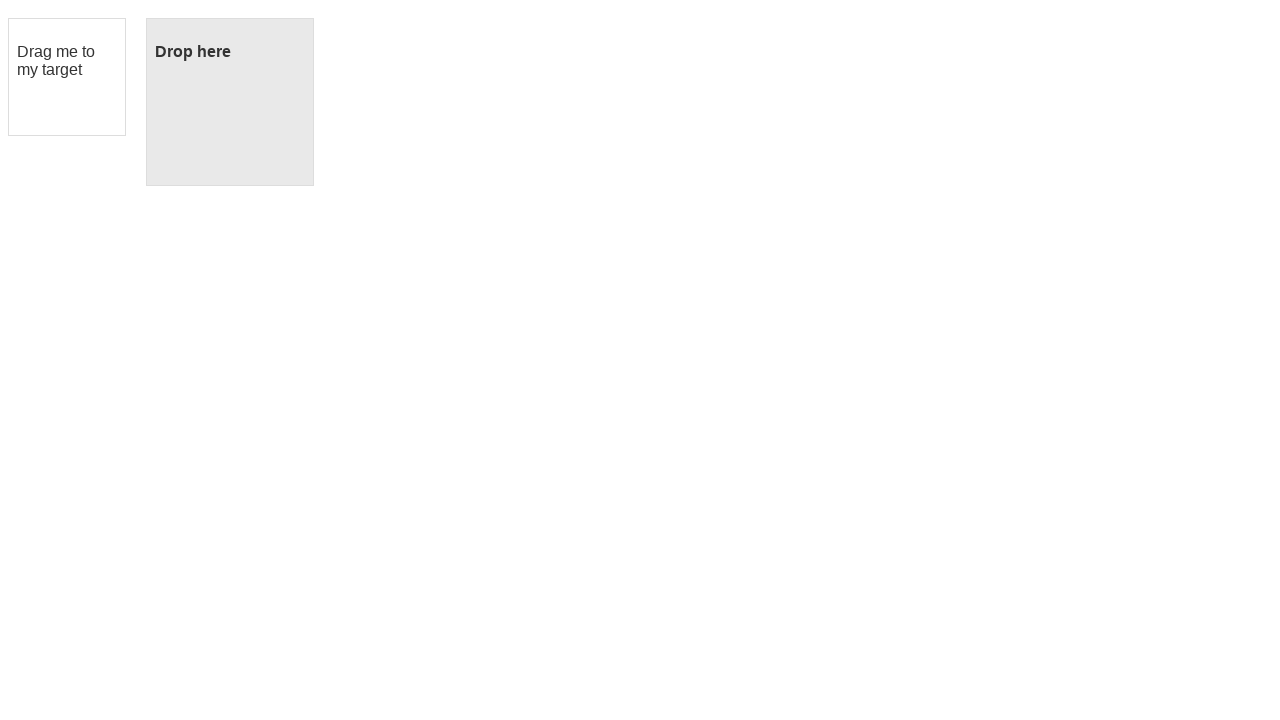

Located droppable target element with id 'droppable'
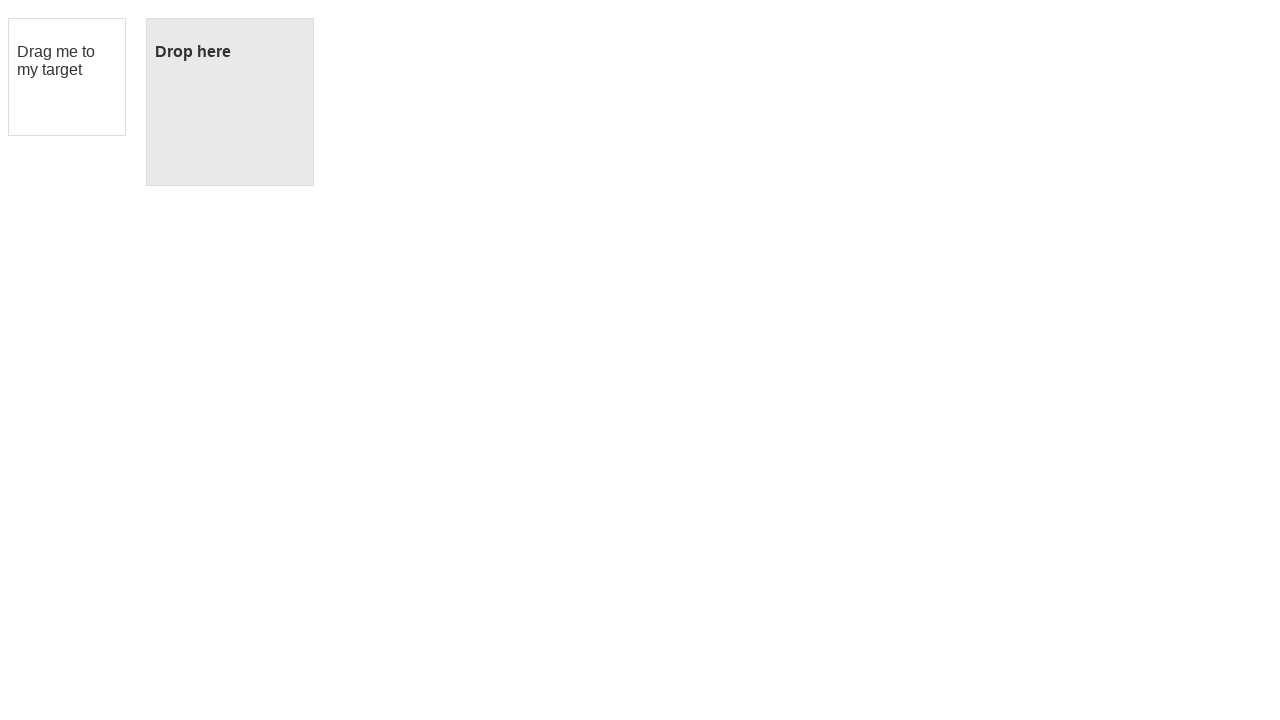

Dragged source element onto target element at (230, 102)
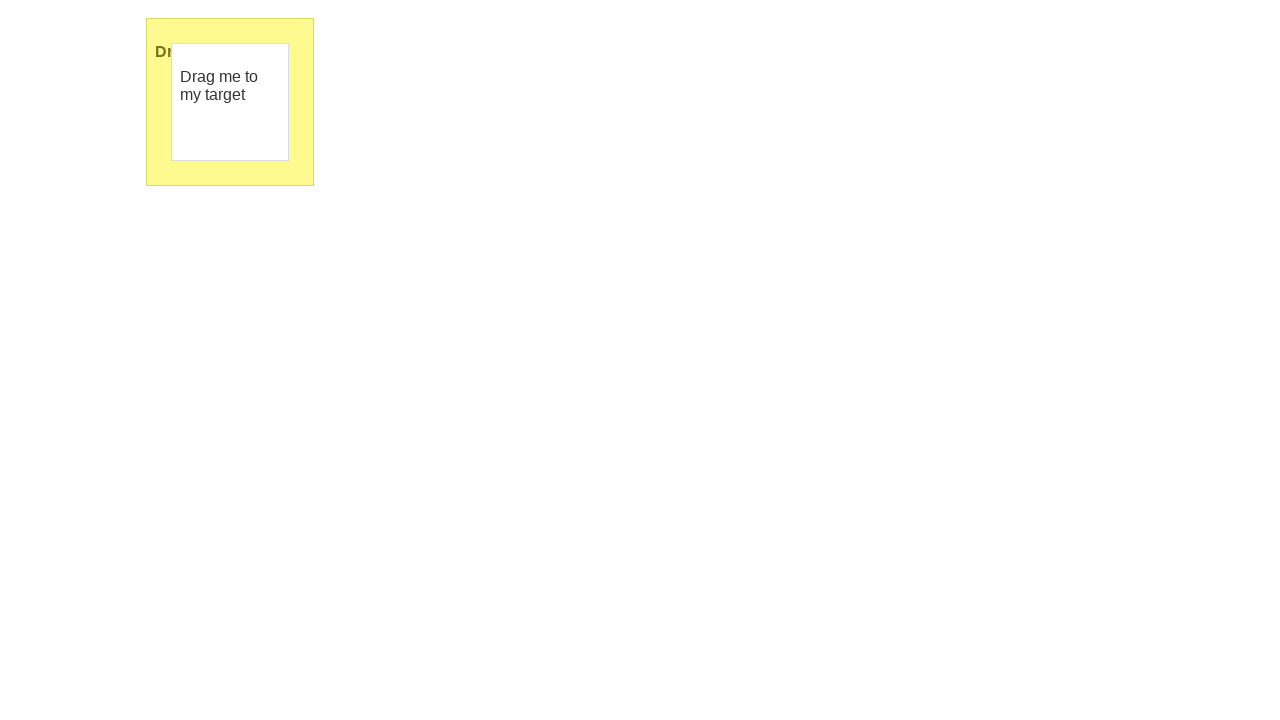

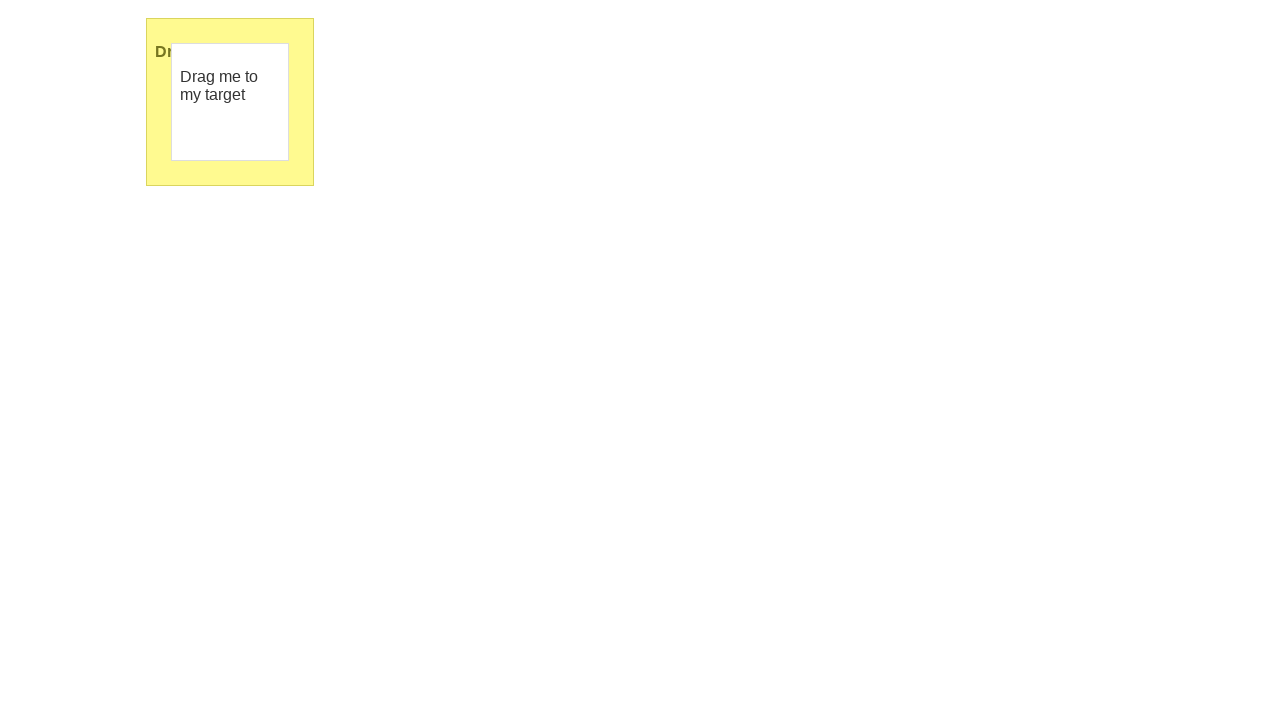